Tests JavaScript confirmation alert by clicking on Basic Elements, triggering a confirmation dialog, and accepting it by clicking OK

Starting URL: http://automationbykrishna.com/

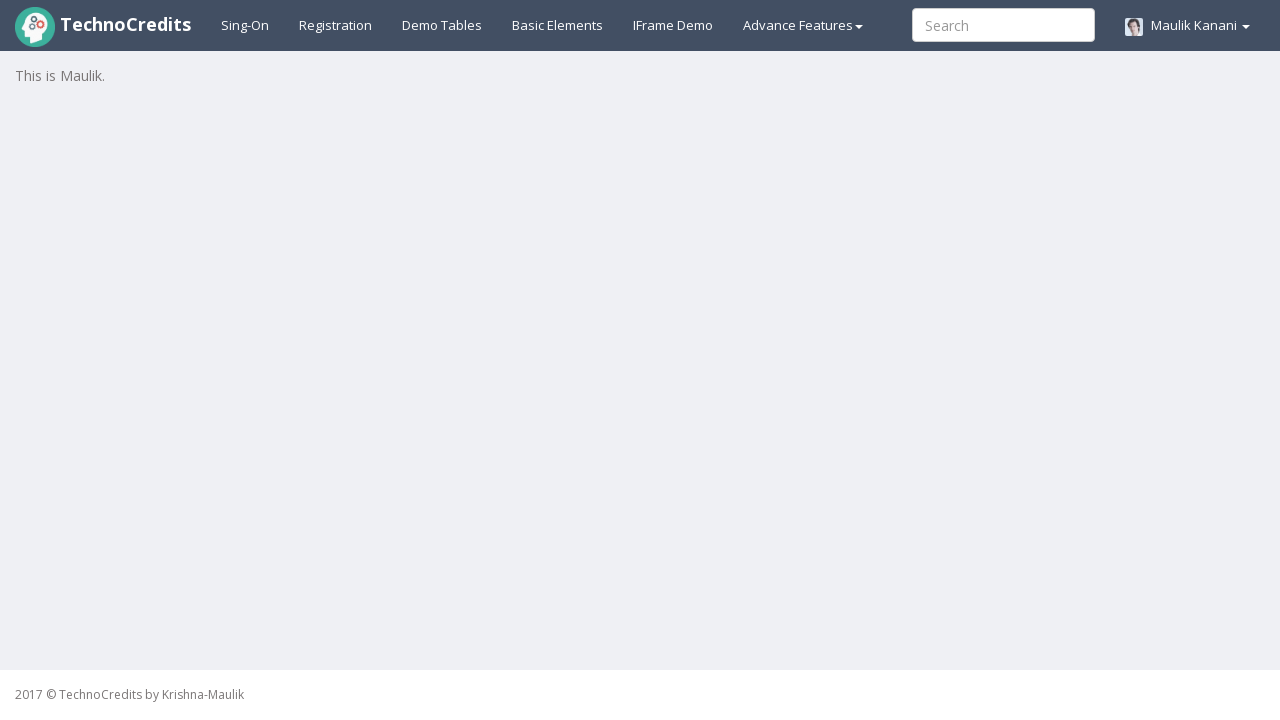

Clicked on Basic Elements link at (558, 25) on xpath=//a[text()='Basic Elements']
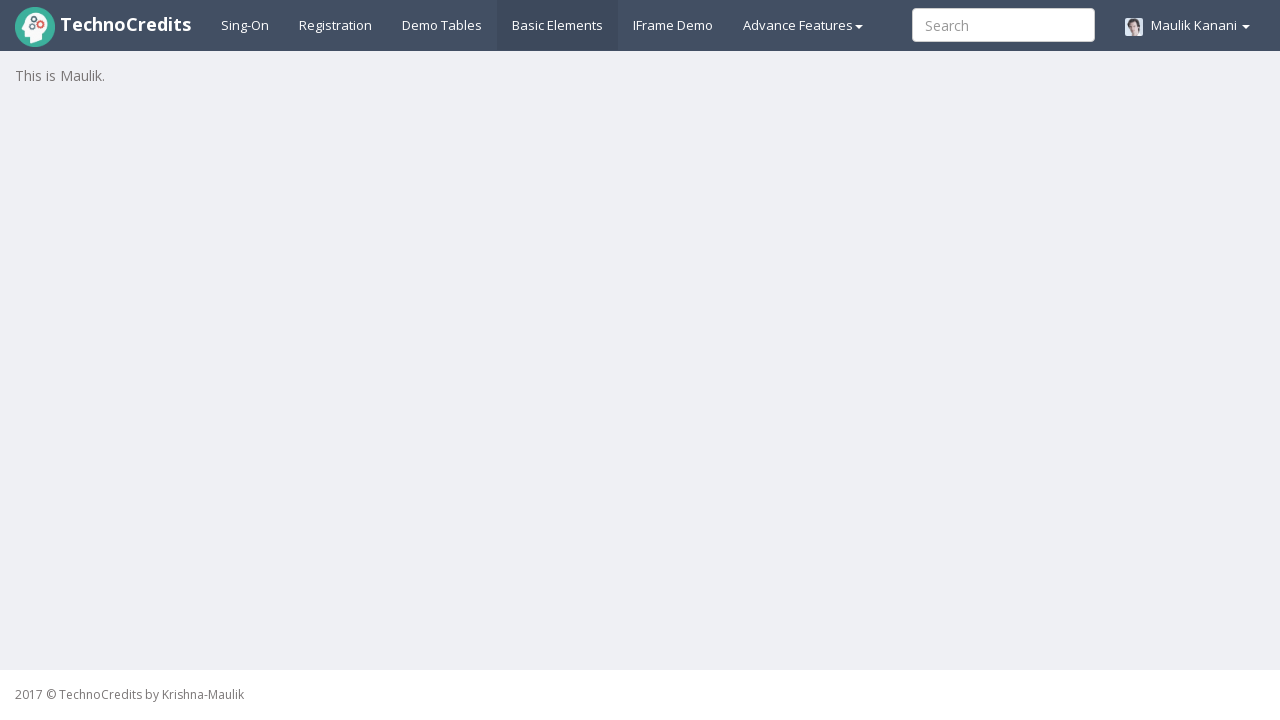

Waited 1000ms for page to load
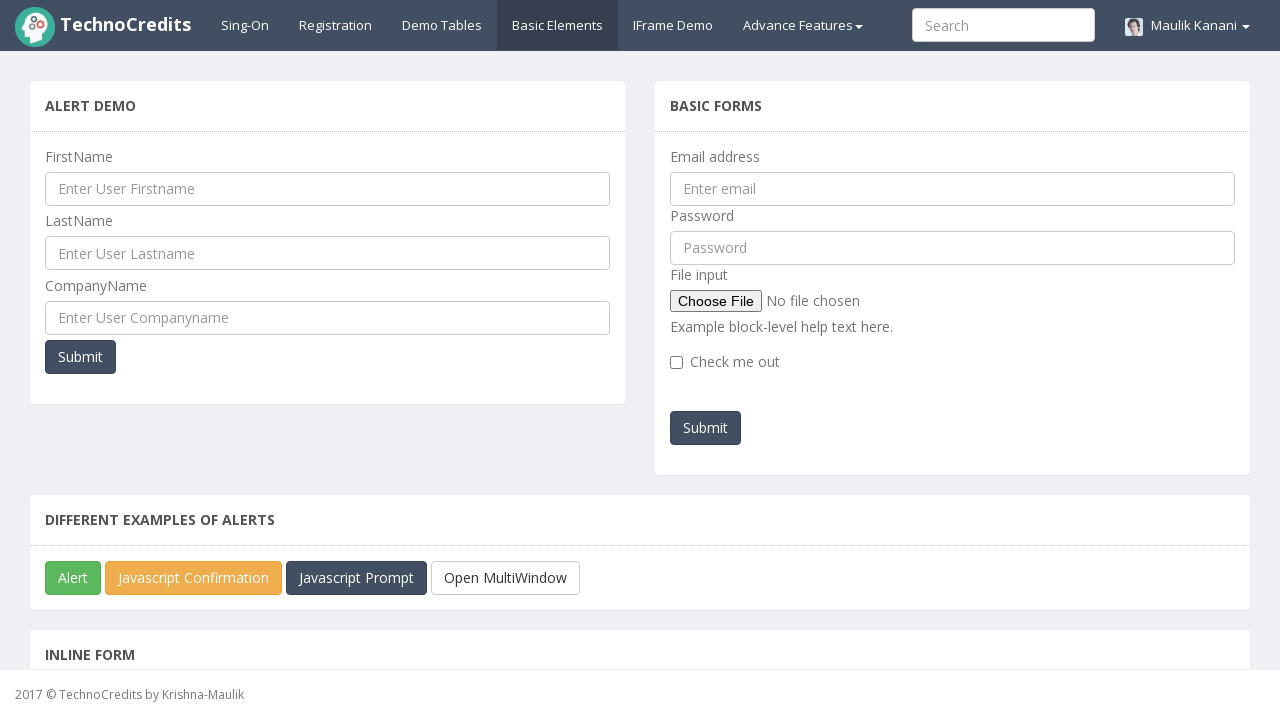

Scrolled down by 250 pixels
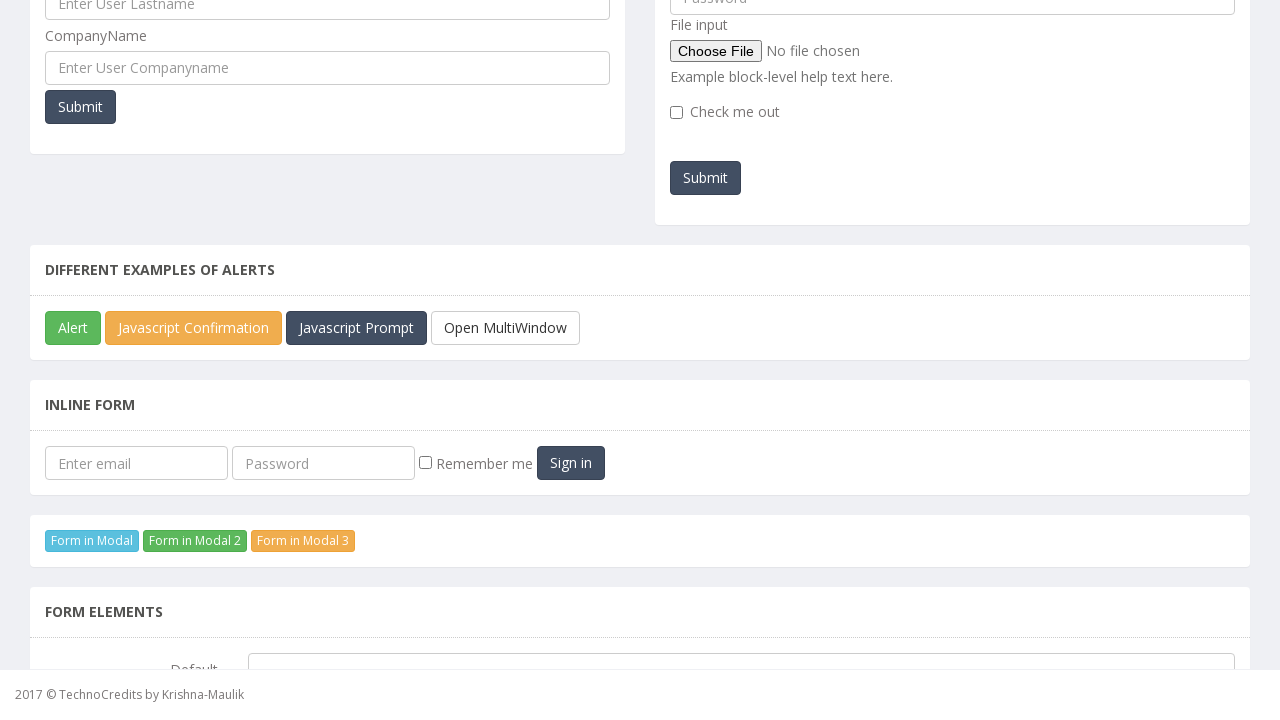

Set up dialog handler to accept confirmation alerts
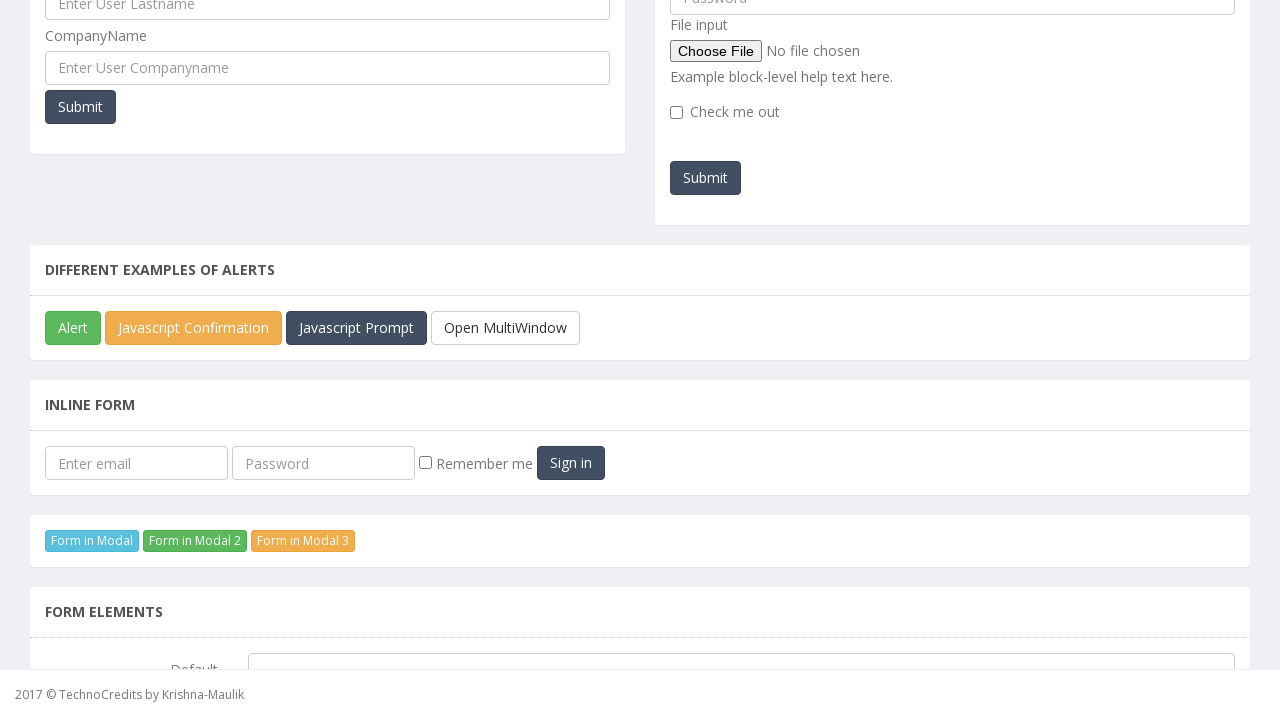

Clicked on JavaScript Confirmation Box button at (194, 328) on #javascriptConfirmBox
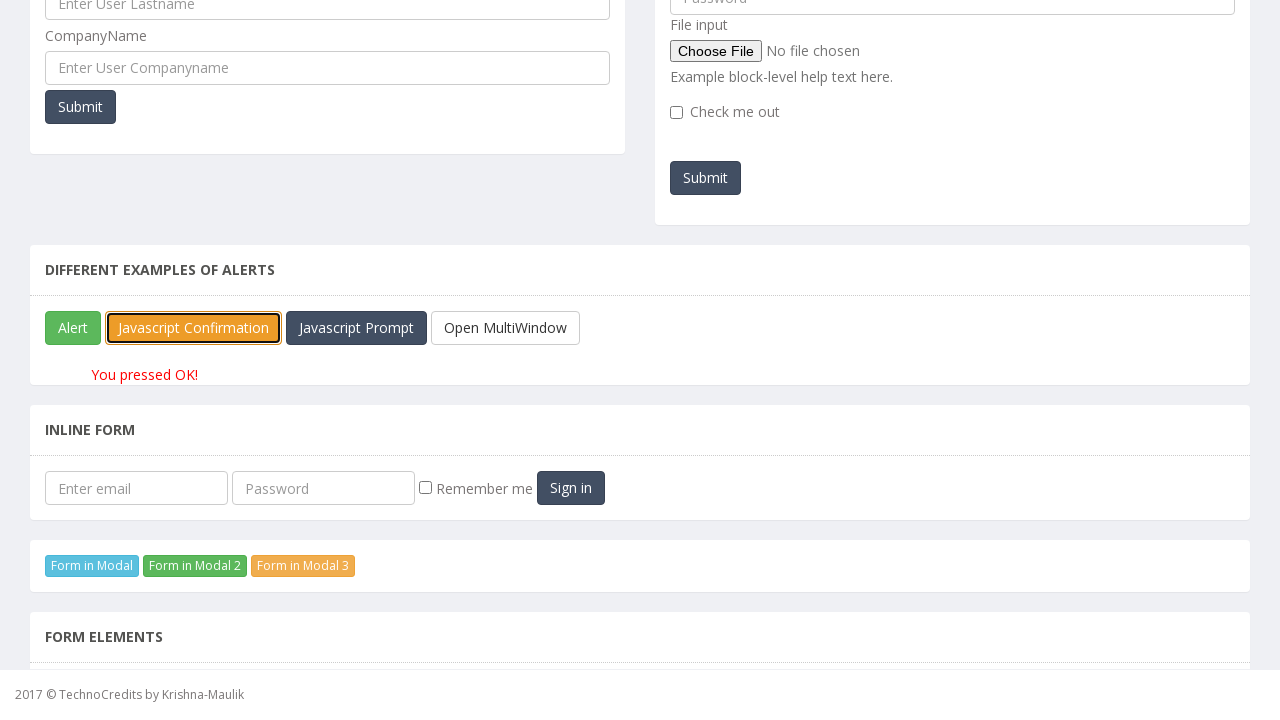

Confirmation dialog accepted and result text displayed
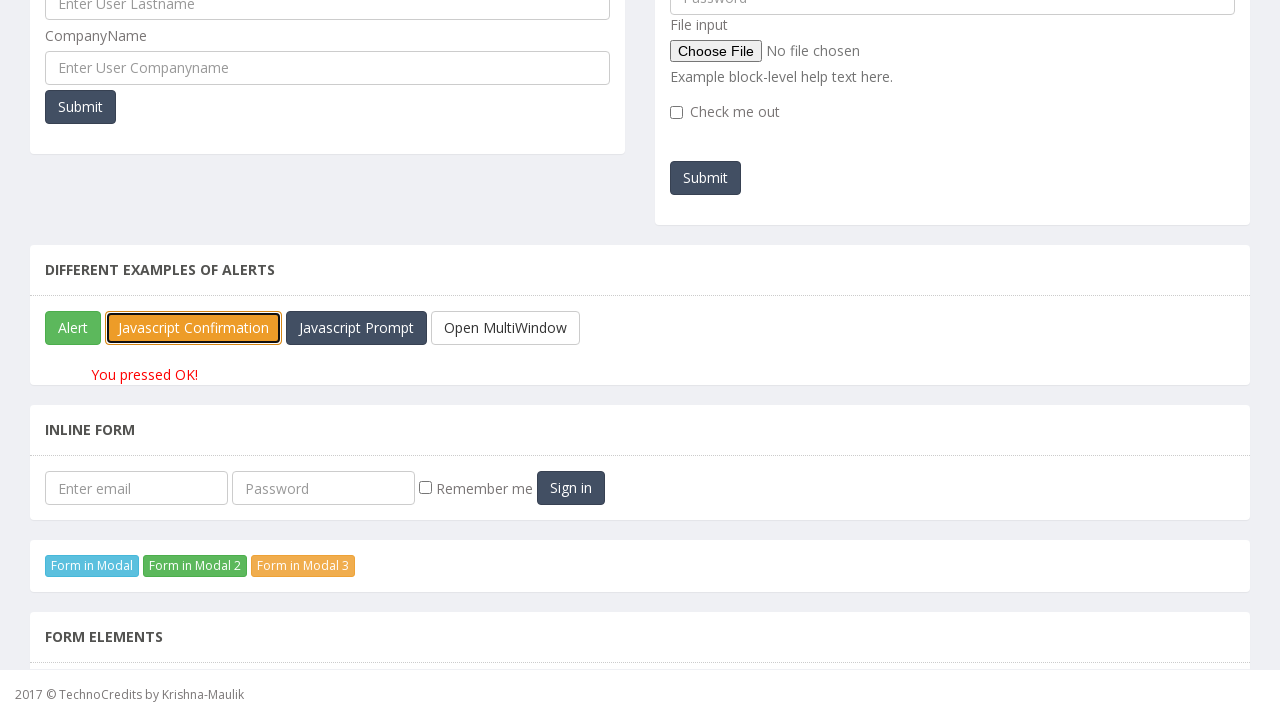

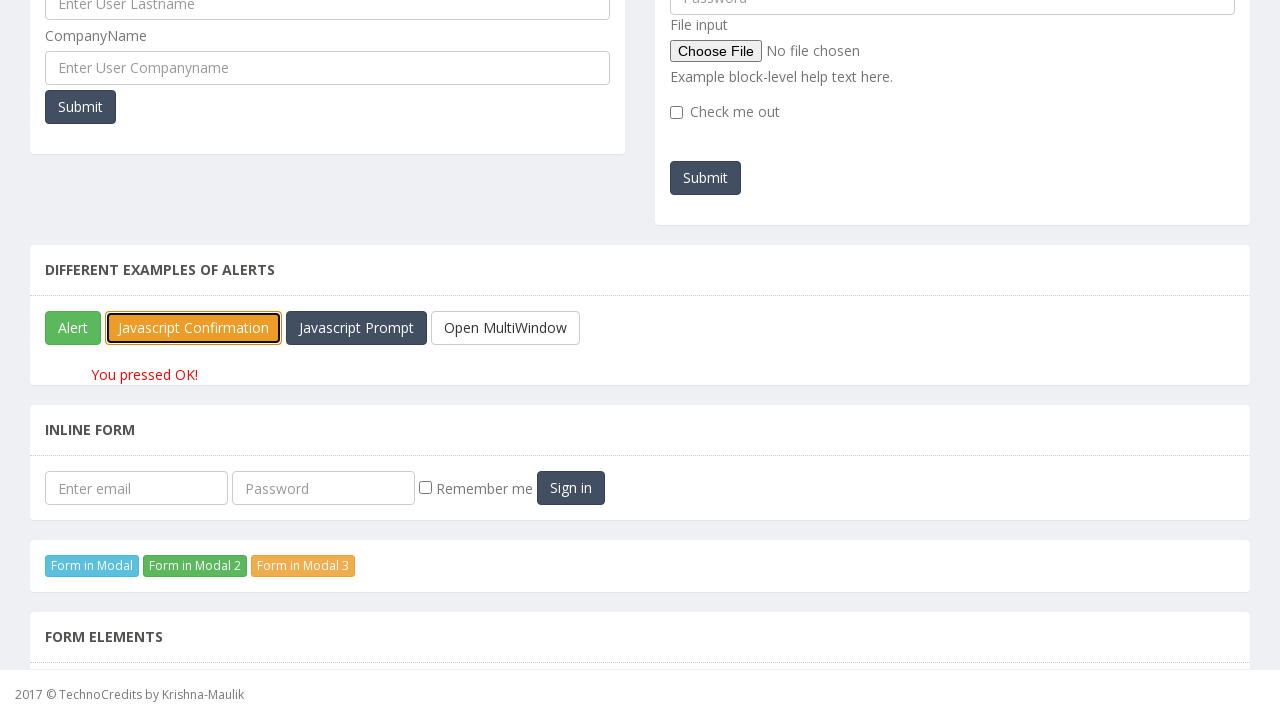